Tests various input field interactions including filling text, appending text, clearing fields, and checking field properties on a form testing page

Starting URL: https://letcode.in/edit

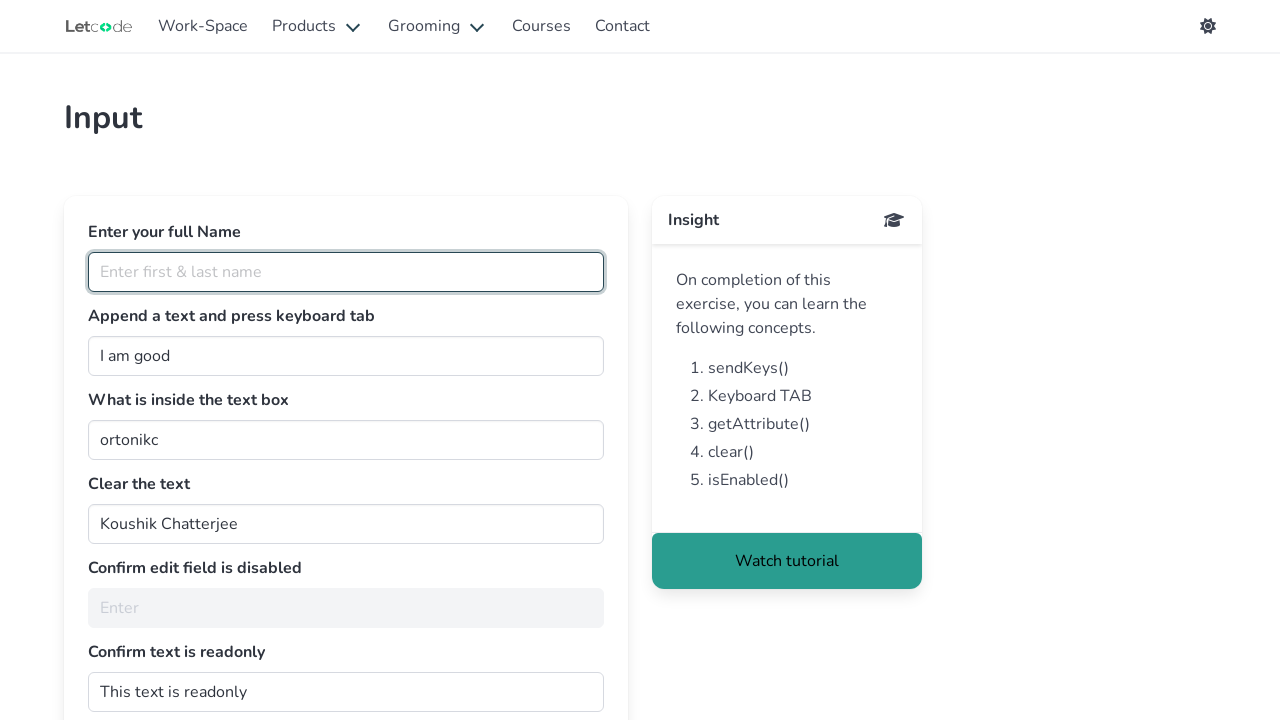

Filled fullName field with 'Murali Latha' on #fullName
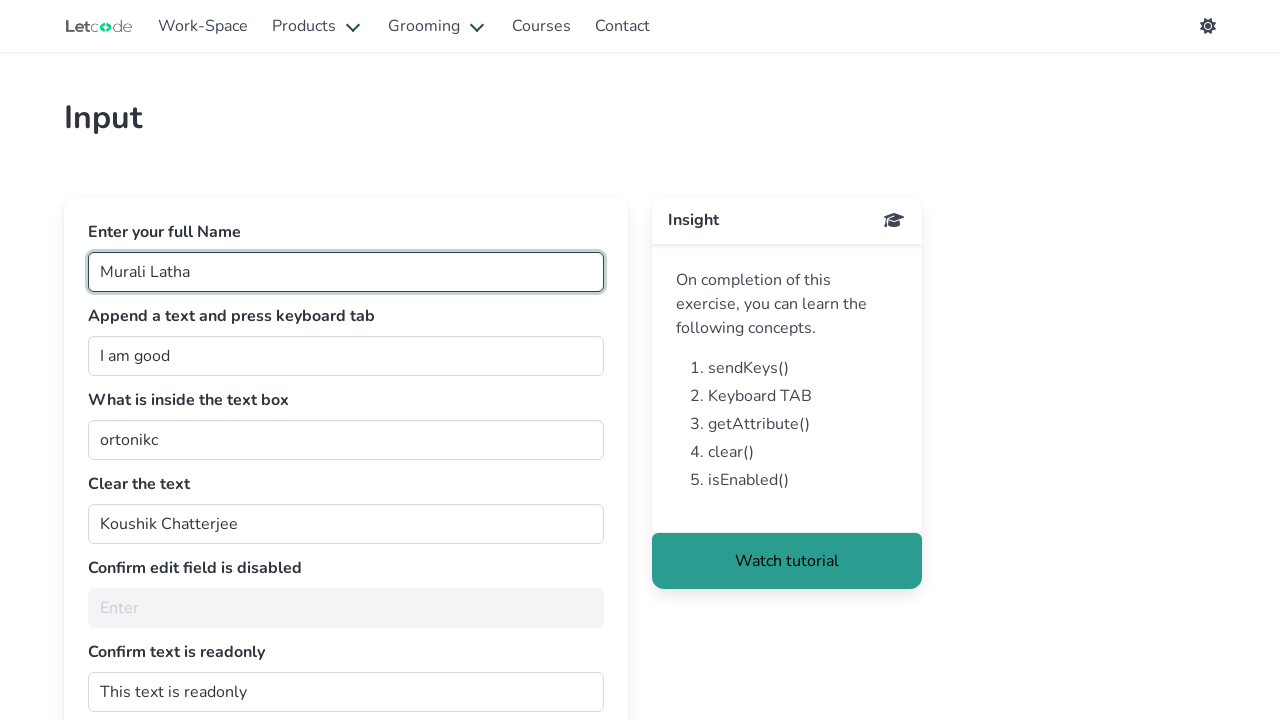

Appended ' person' to join field on #join
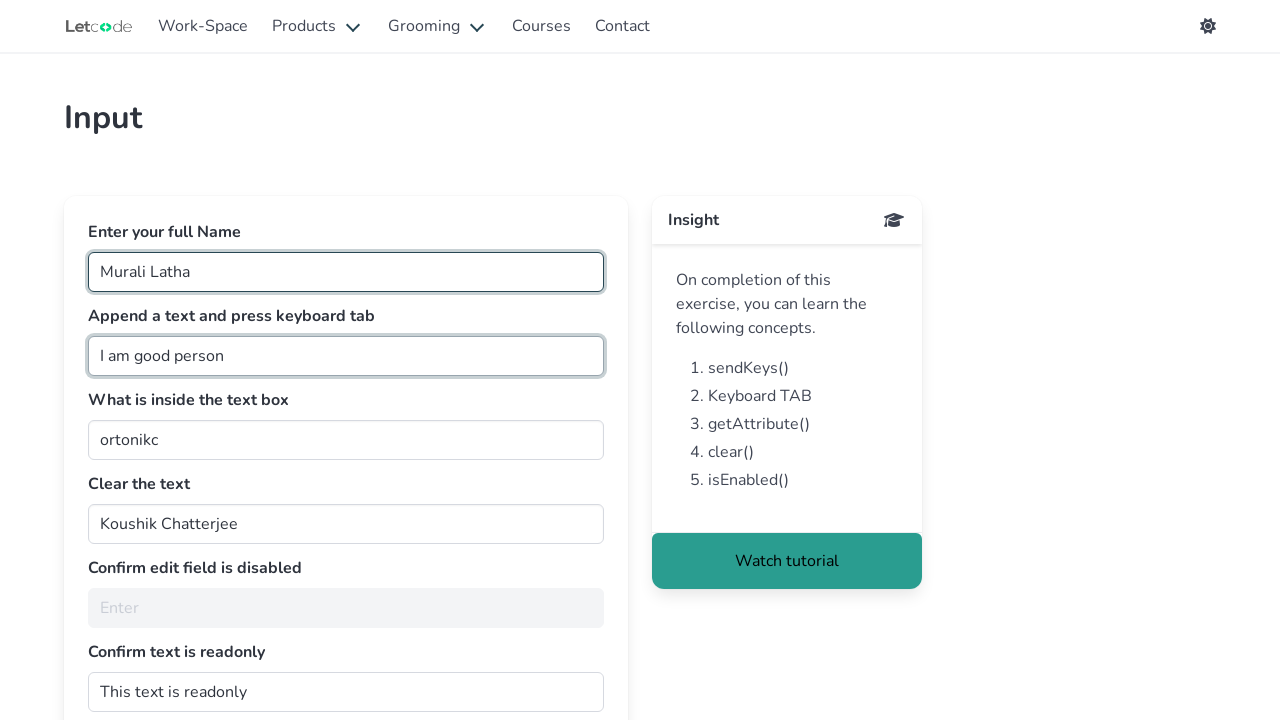

Pressed Tab key on join field on #join
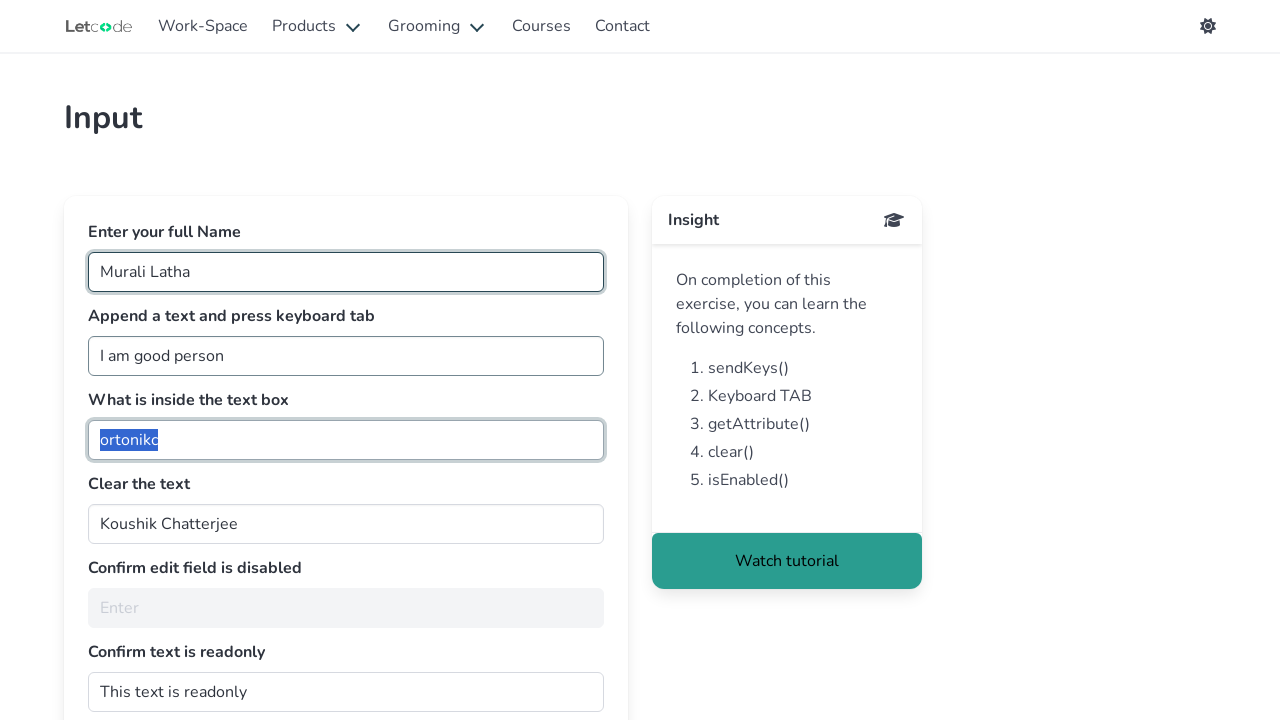

Retrieved value from getMe field: 'ortonikc'
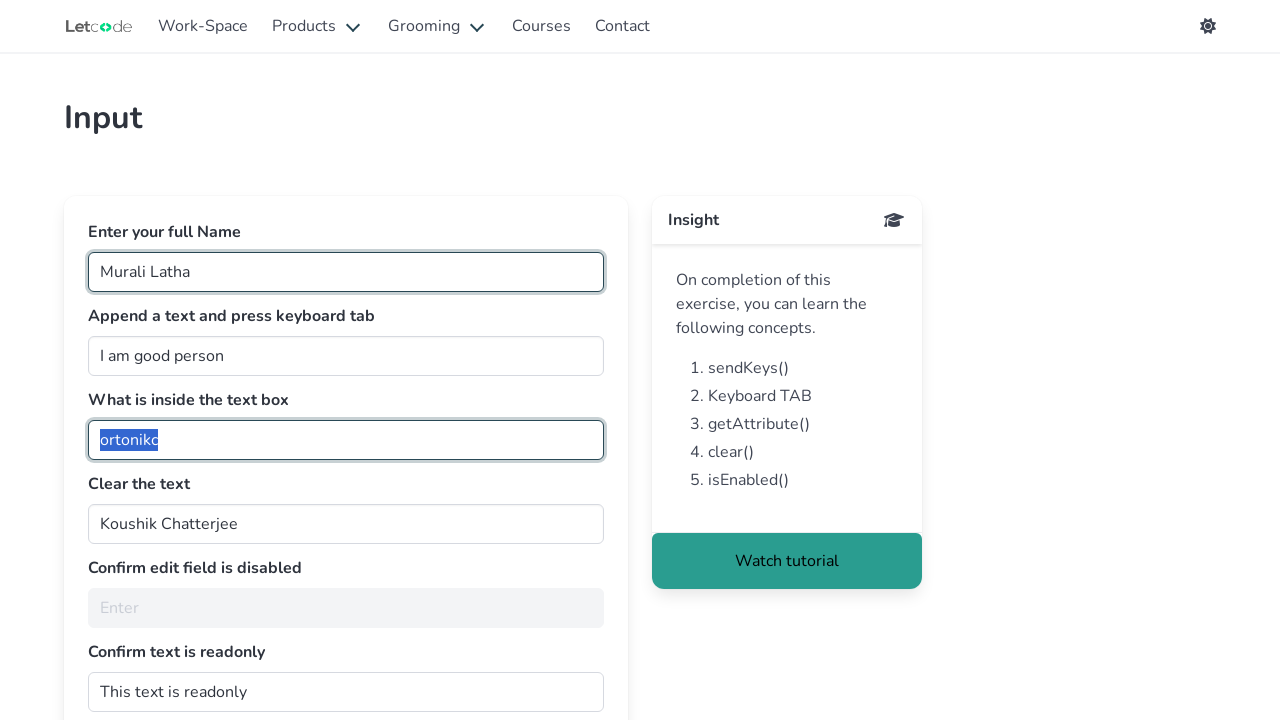

Cleared clearMe field on #clearMe
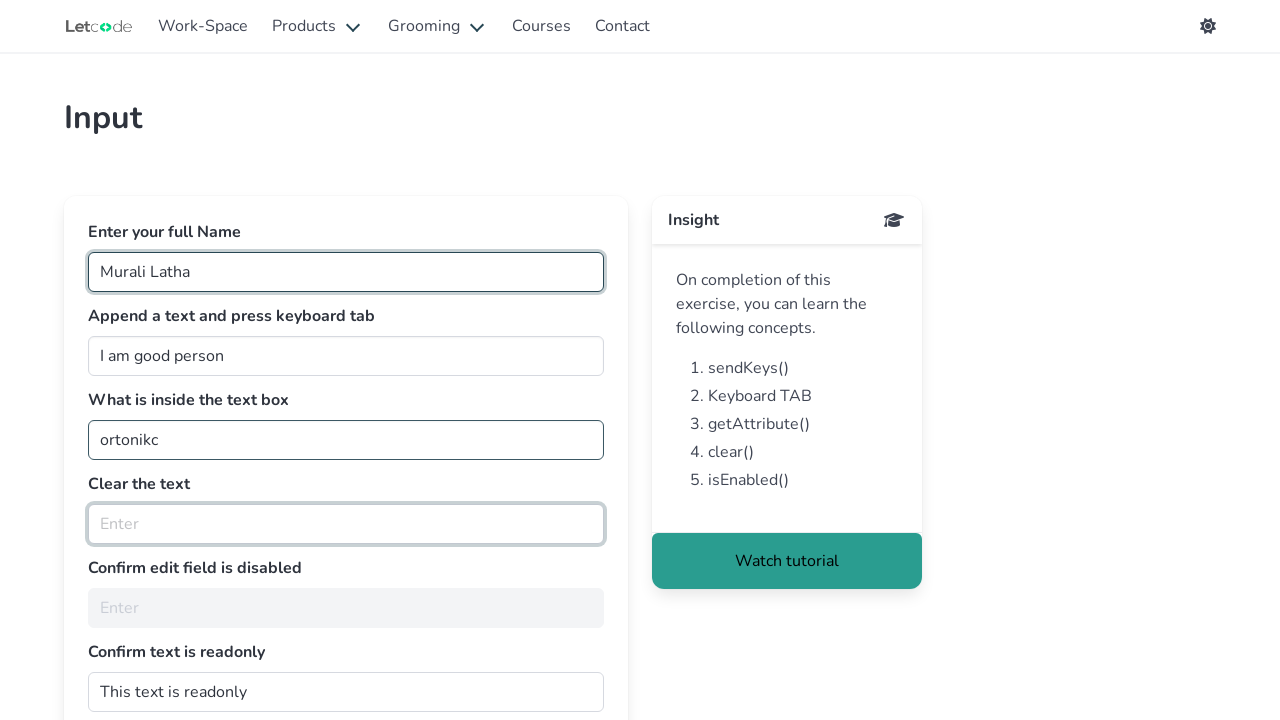

Checked if noEdit field is enabled: False
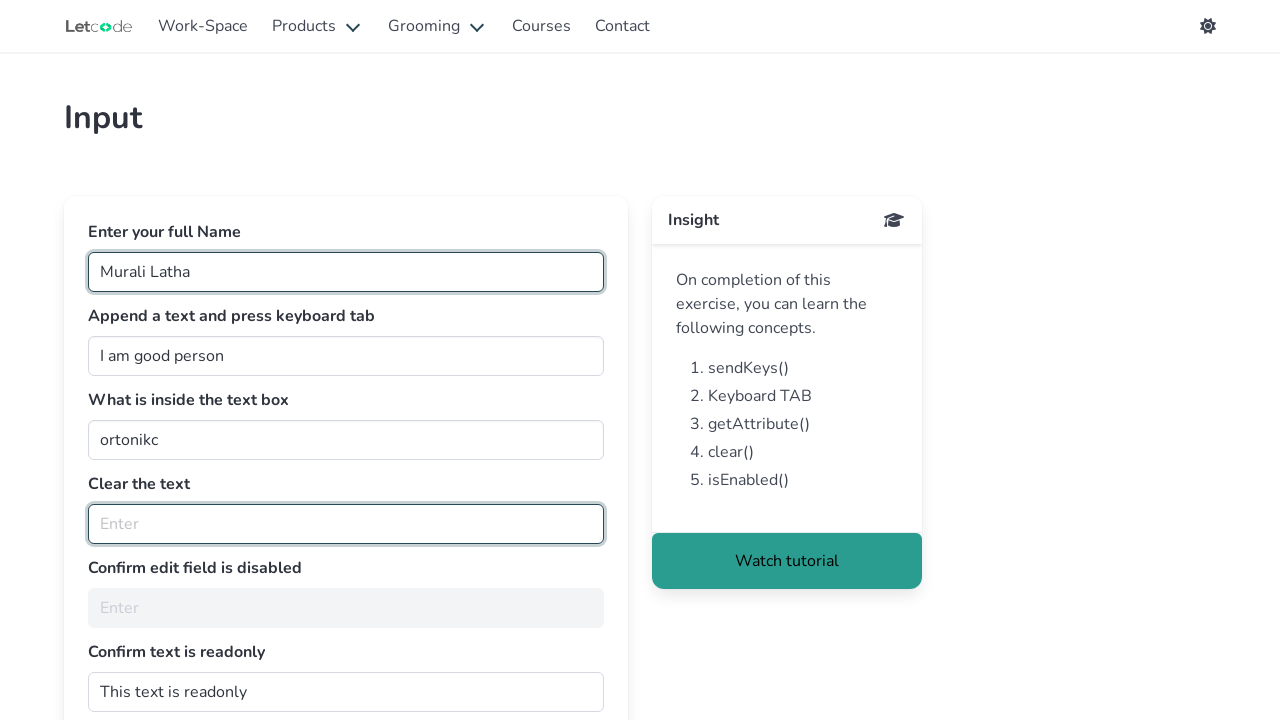

Retrieved readonly attribute from dontwrite field: 
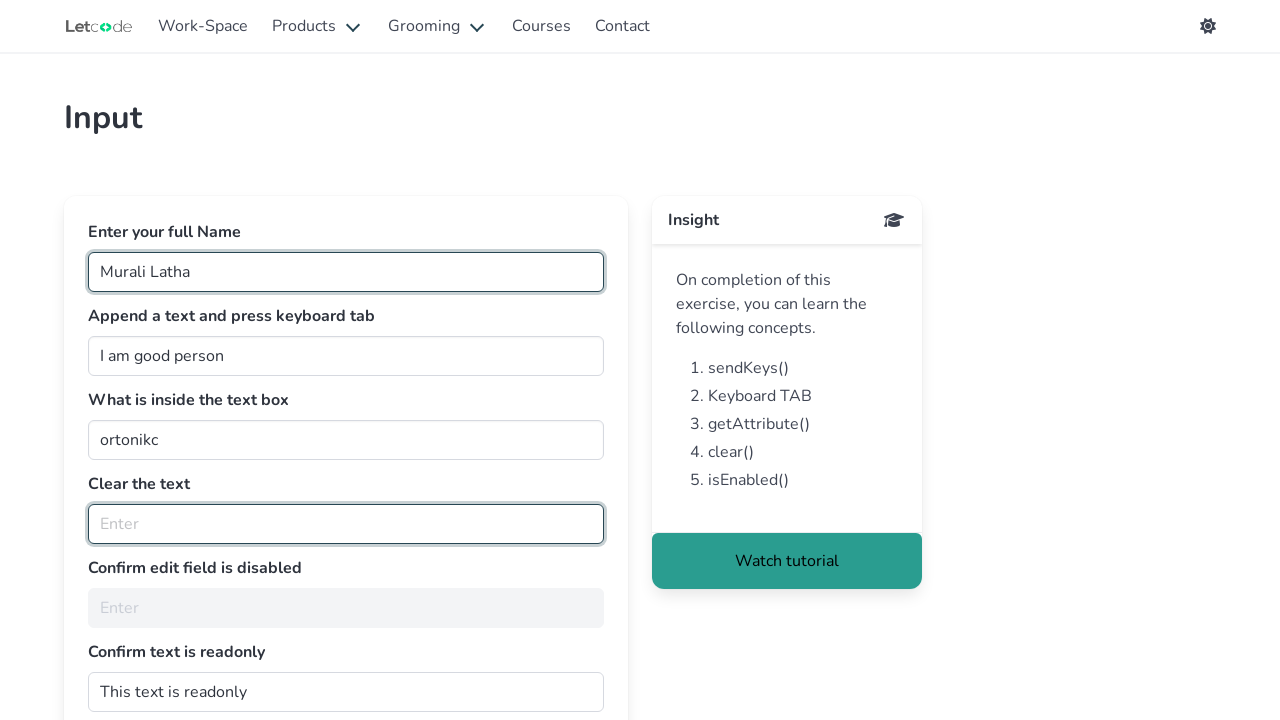

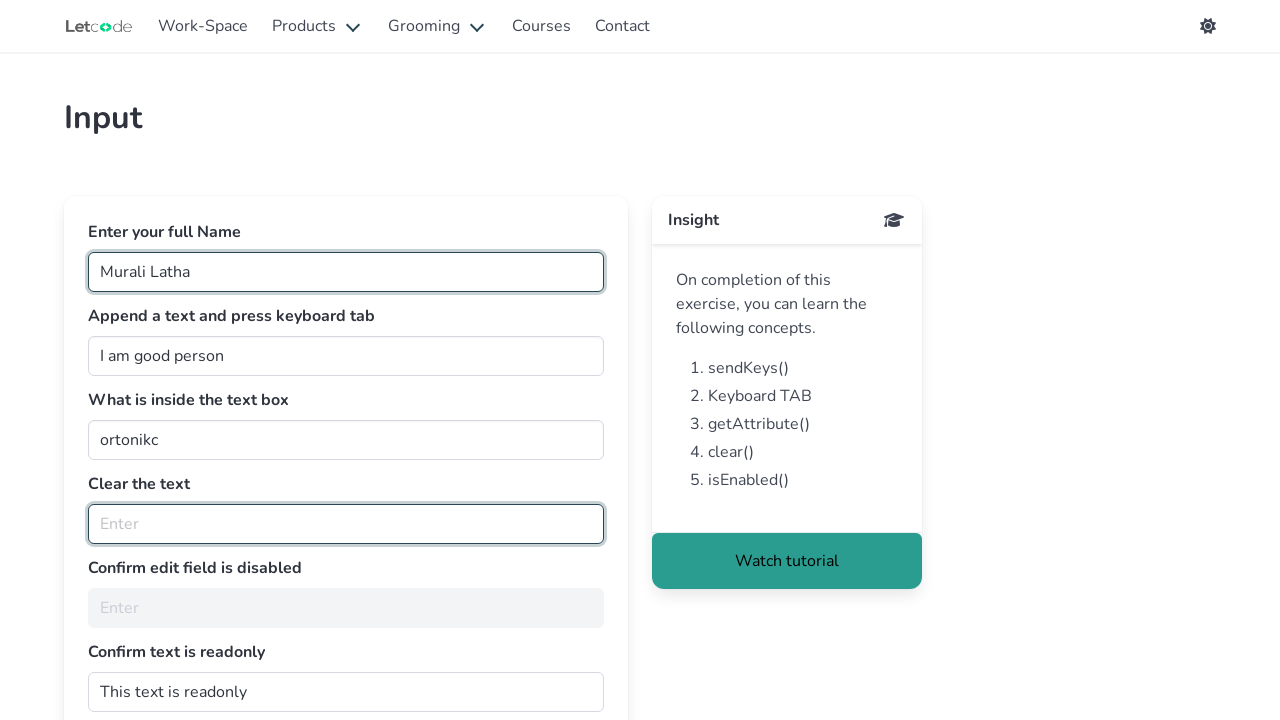